Tests dropdown selection functionality by selecting various options from single and multi-select dropdowns using different selection methods

Starting URL: https://demoqa.com/select-menu

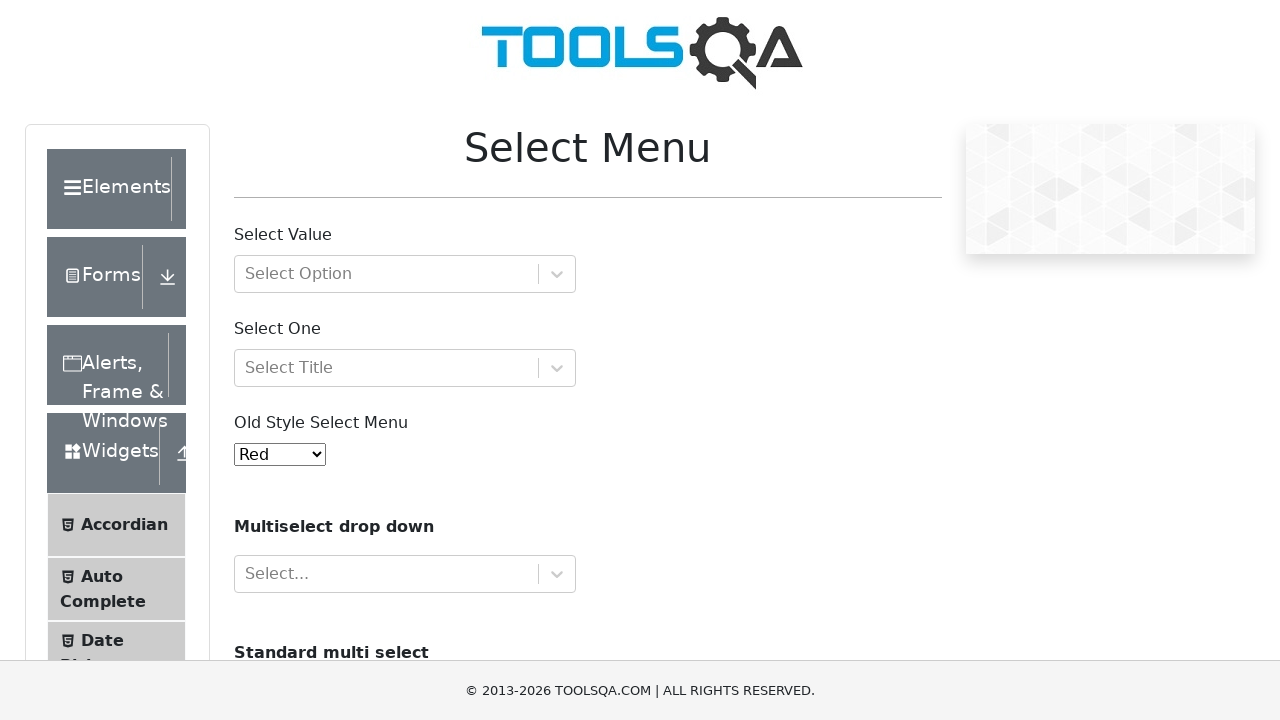

Scrolled down 5000 pixels to make dropdowns visible
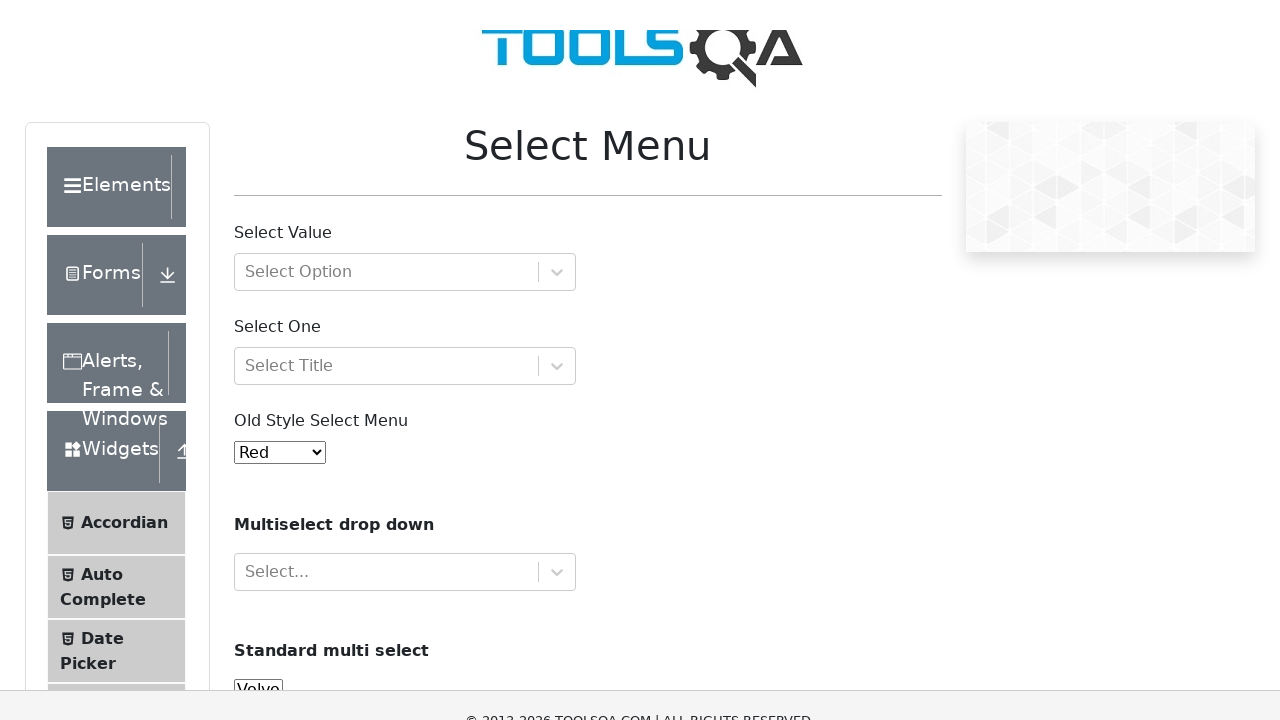

Located single select dropdown element
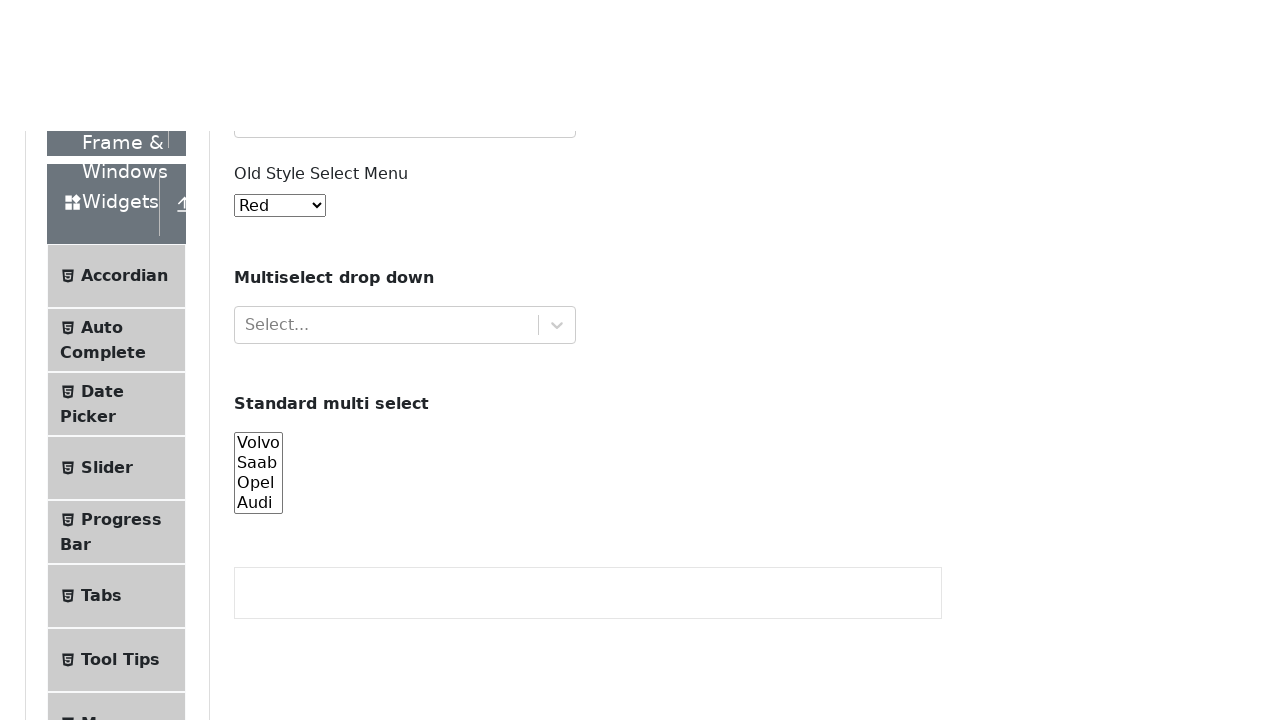

Selected option by index 2 (3rd option) from single select dropdown on select#oldSelectMenu
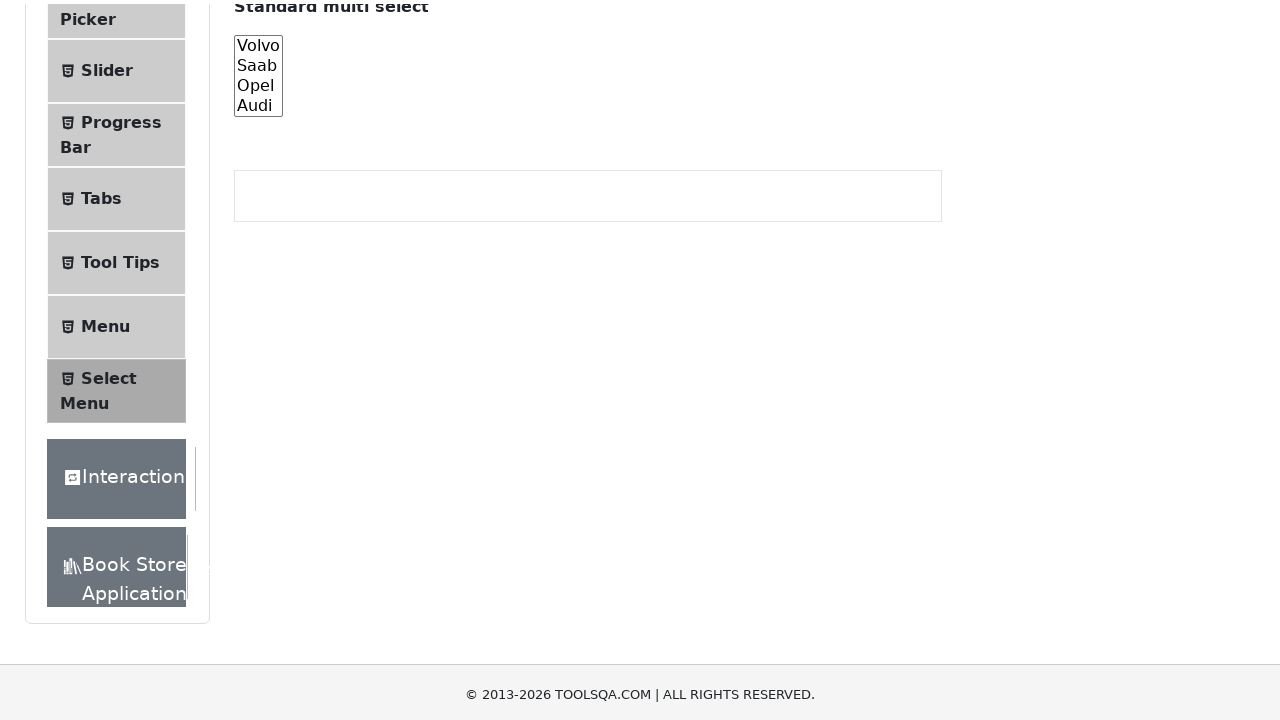

Waited 3000ms for dropdown to update
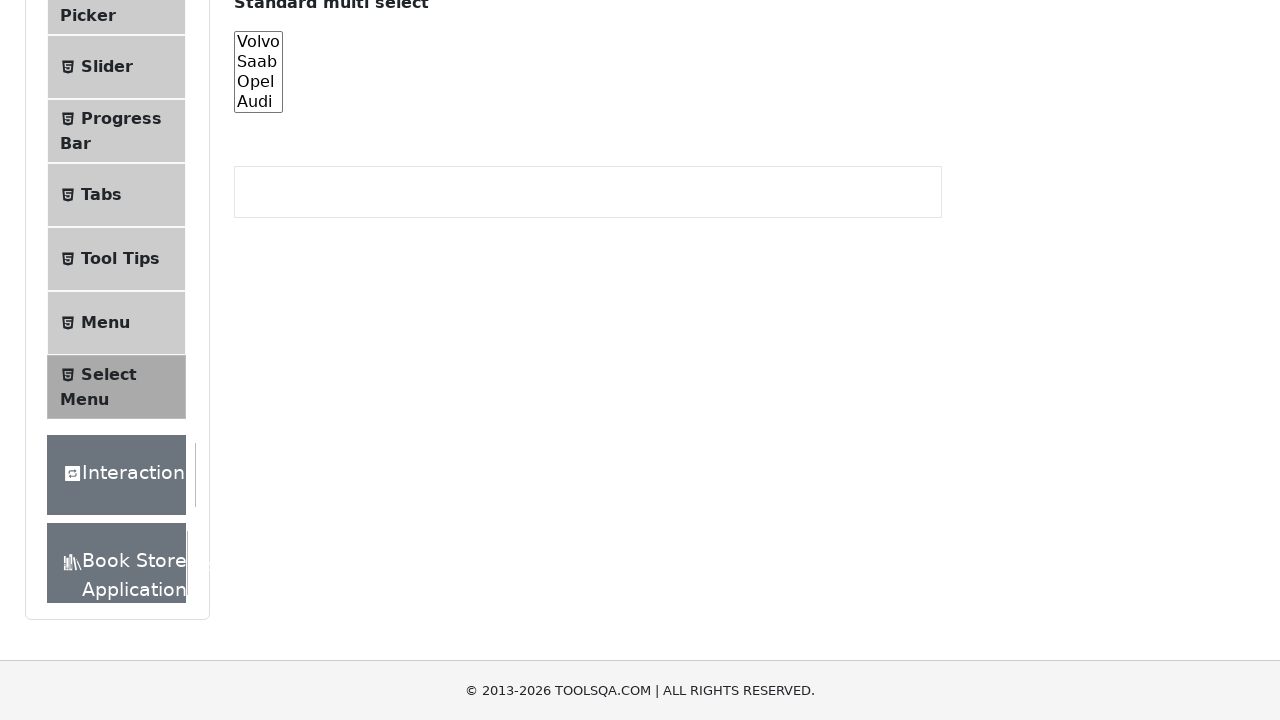

Selected option with value '5' from single select dropdown on select#oldSelectMenu
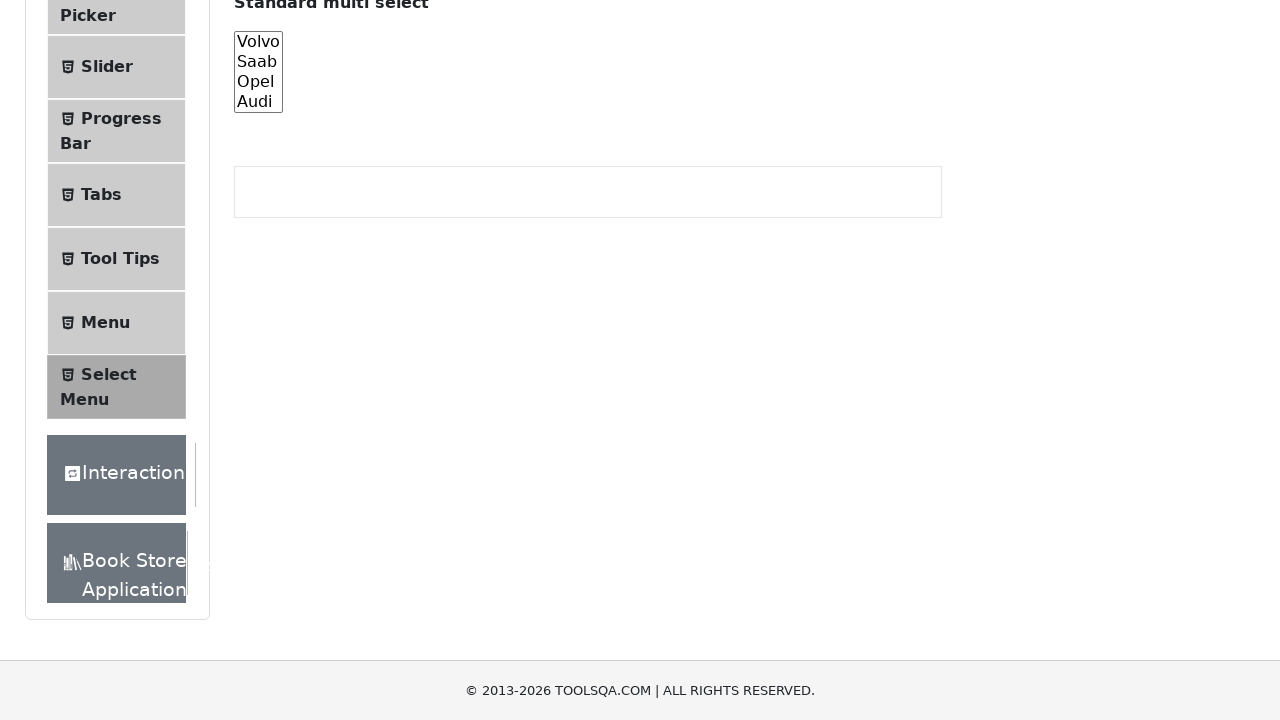

Selected 'Yellow' option by visible text from single select dropdown on select#oldSelectMenu
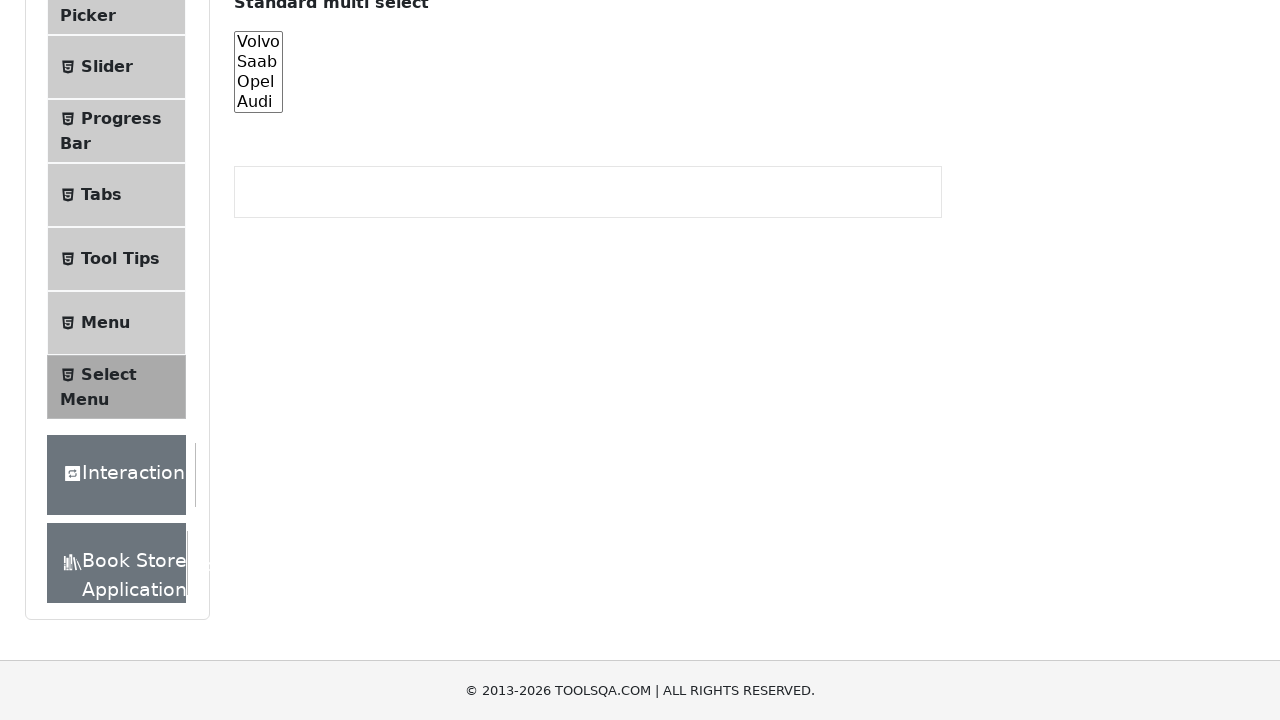

Waited 3000ms for dropdown to update
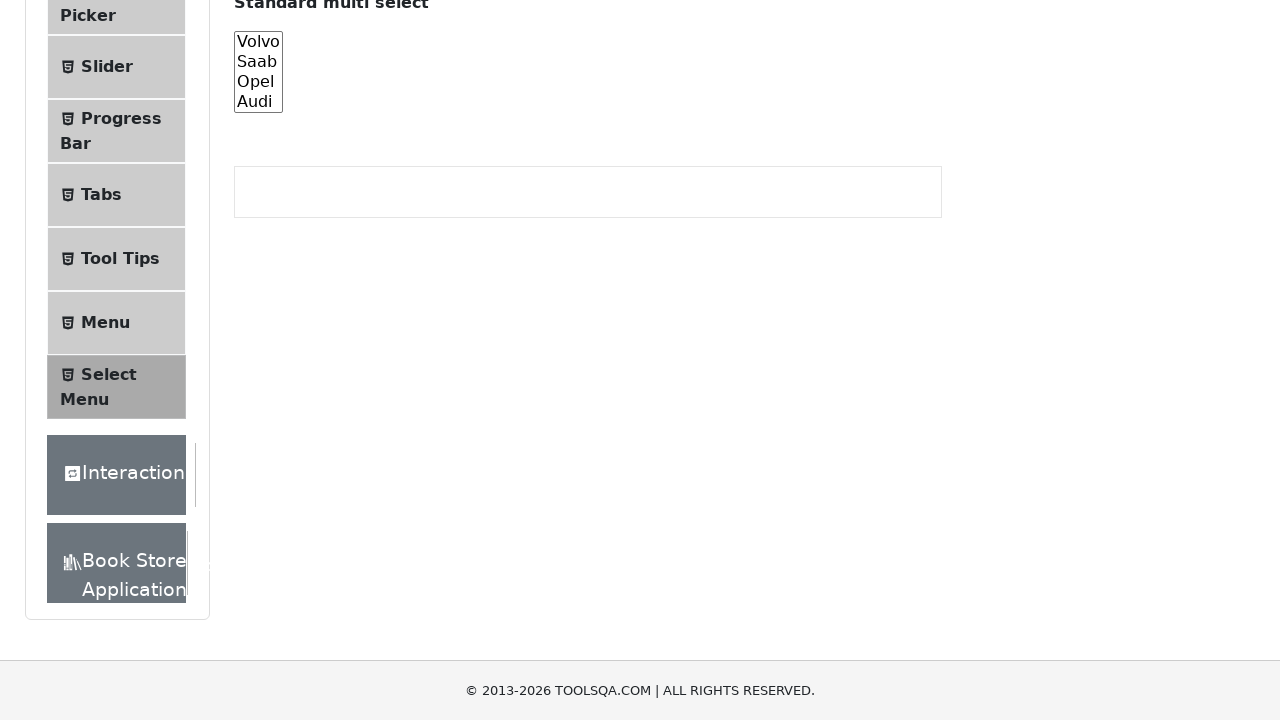

Typed 'Violet' directly into single select dropdown on select#oldSelectMenu
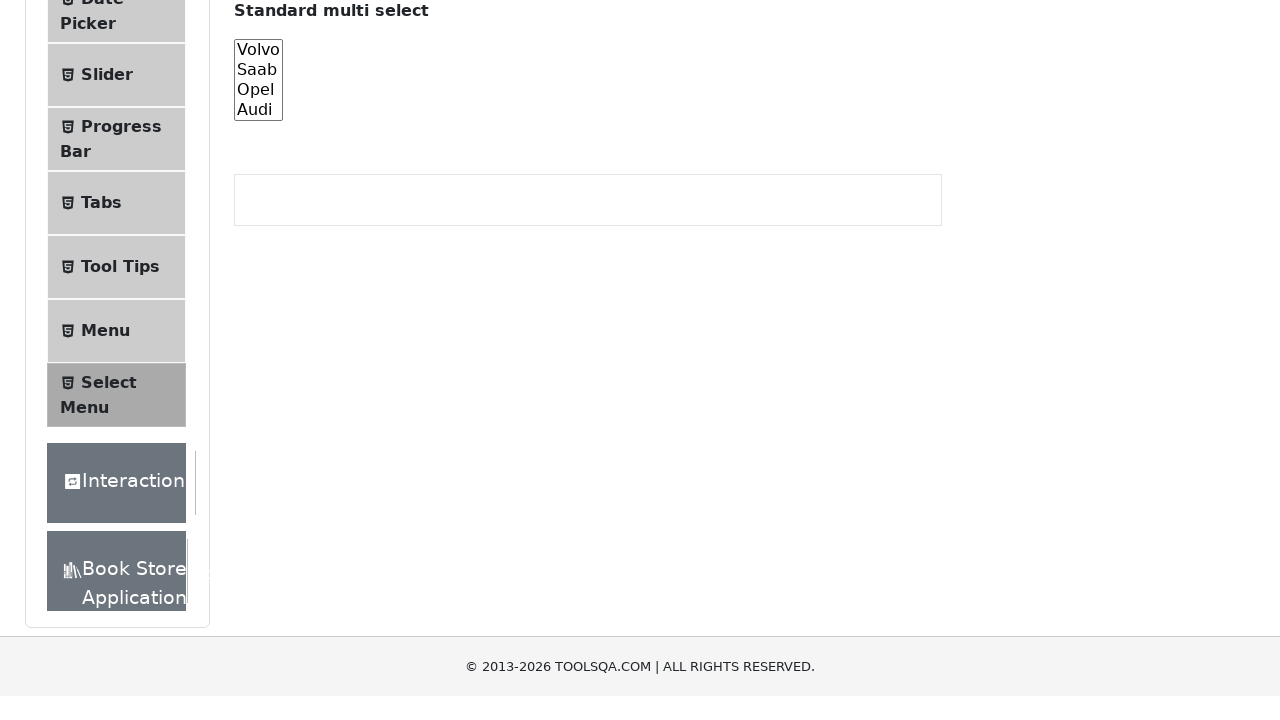

Located multi-select dropdown element
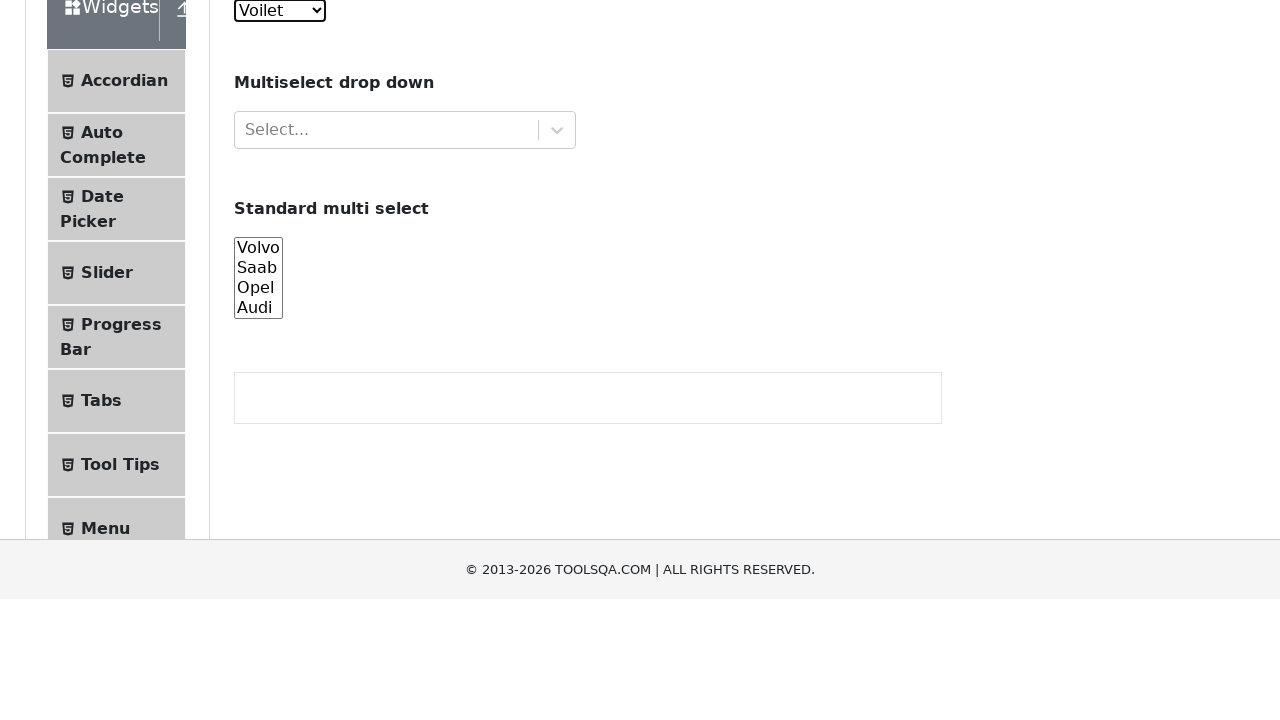

Selected option by index 1 from multi-select dropdown on select#cars
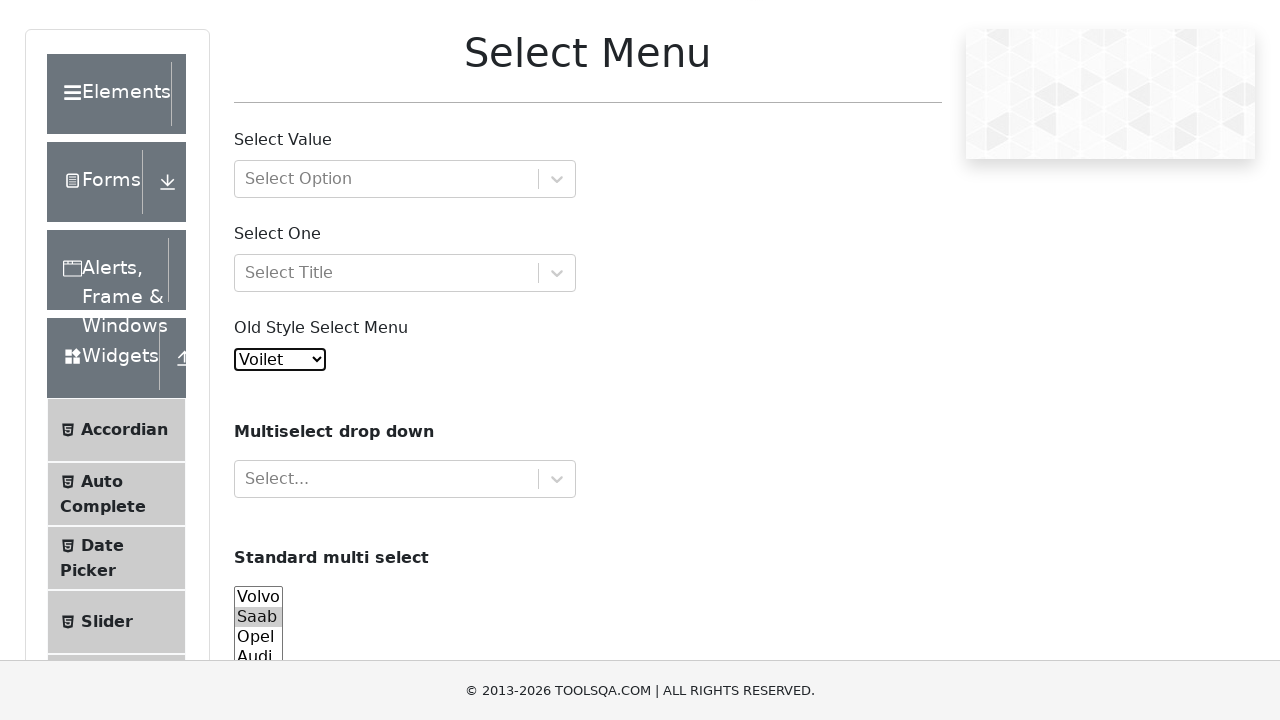

Selected option with value 'opel' from multi-select dropdown on select#cars
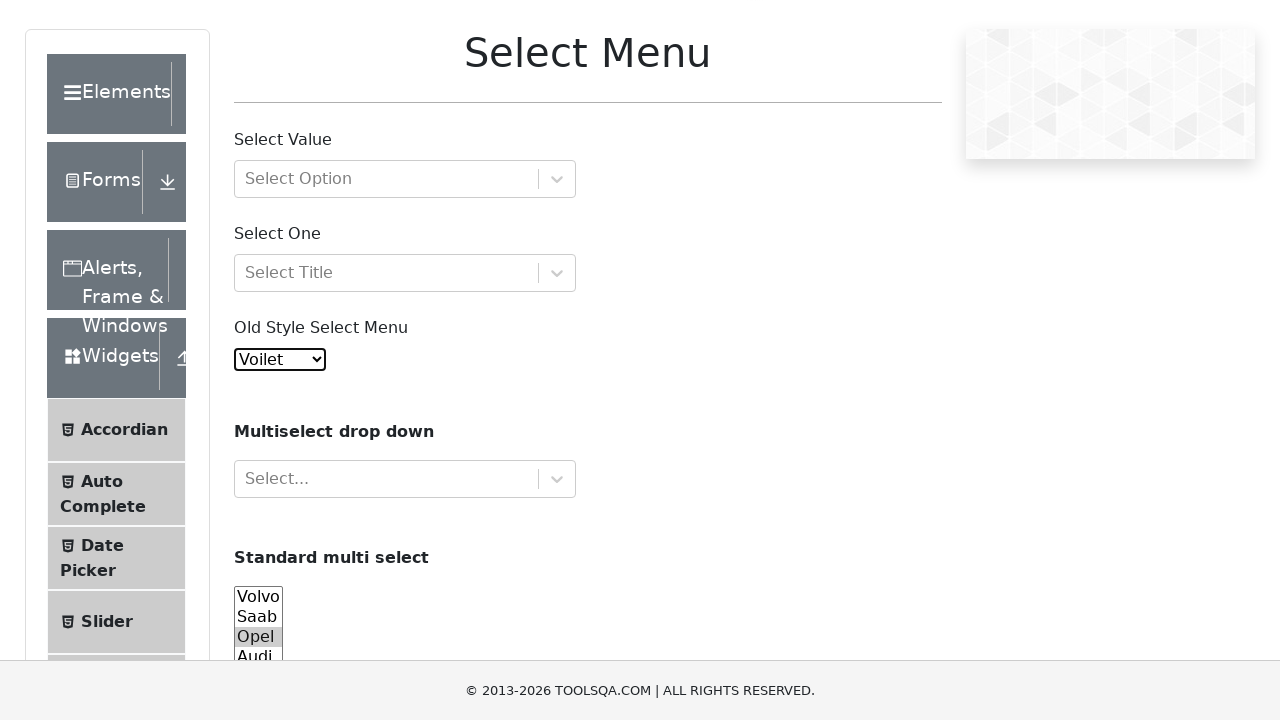

Selected 'Audi' option by visible text from multi-select dropdown on select#cars
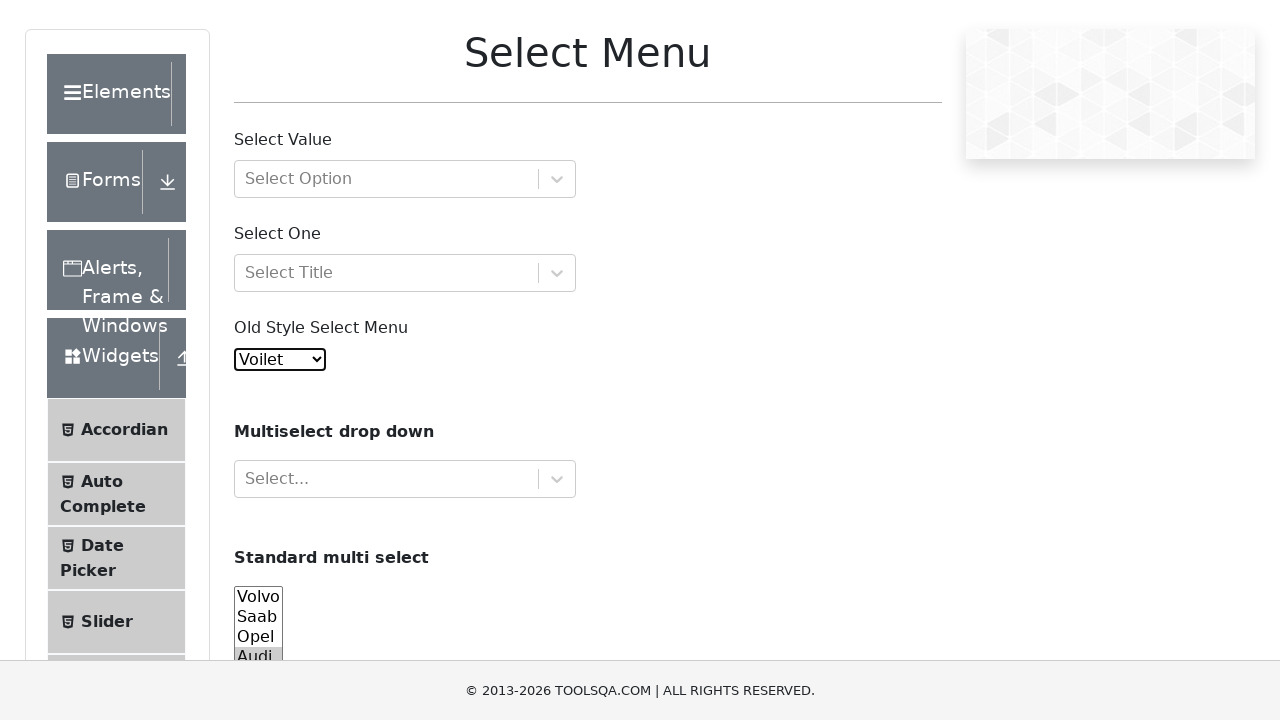

Retrieved all 4 options from multi-select dropdown
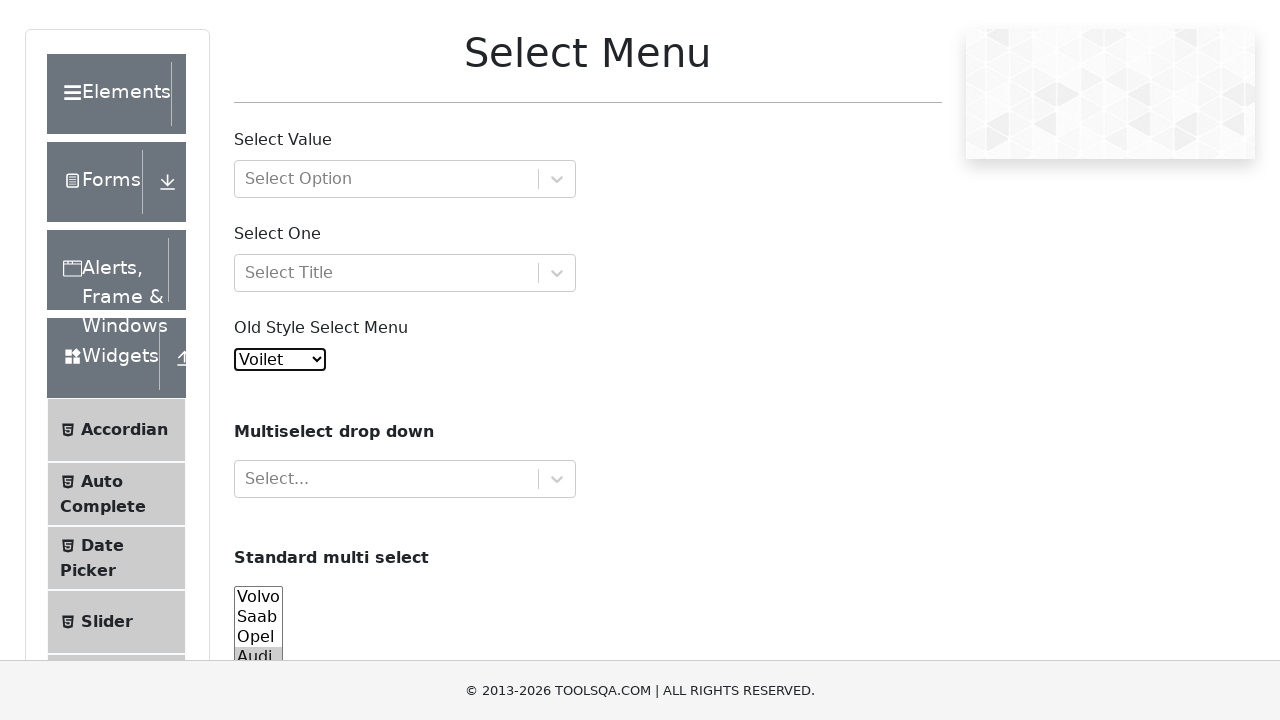

Printed total number of options: 4
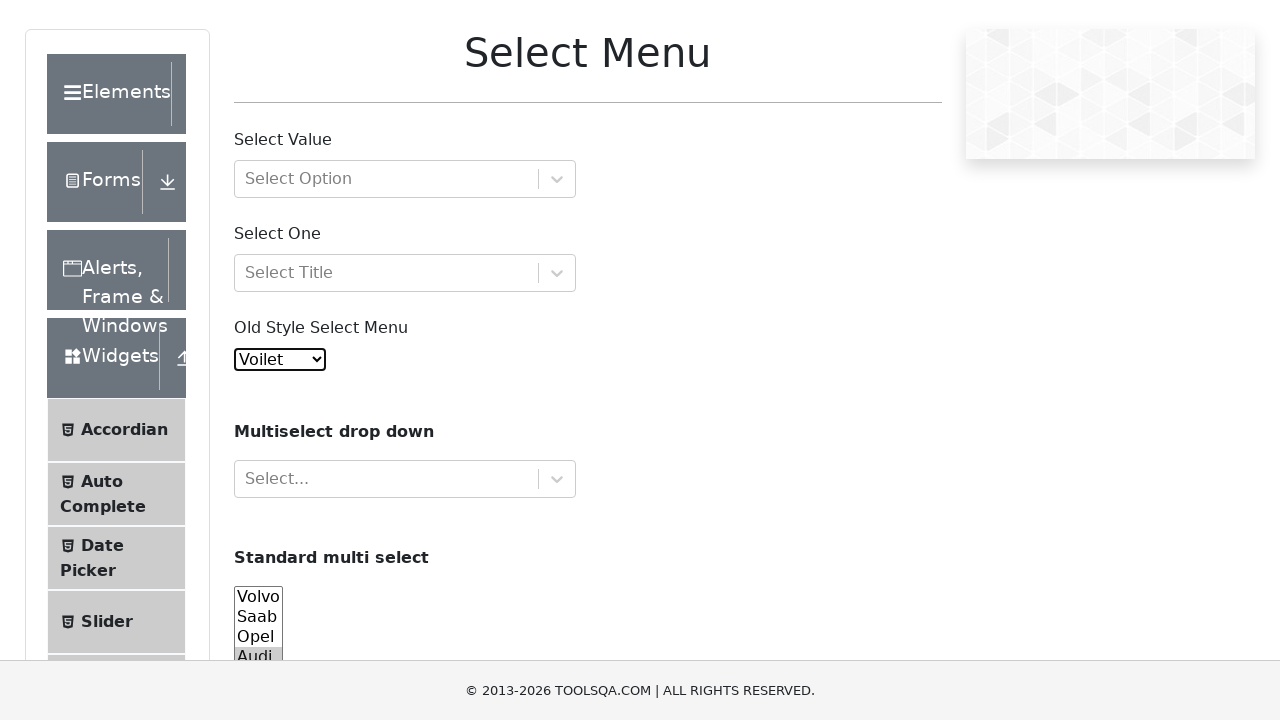

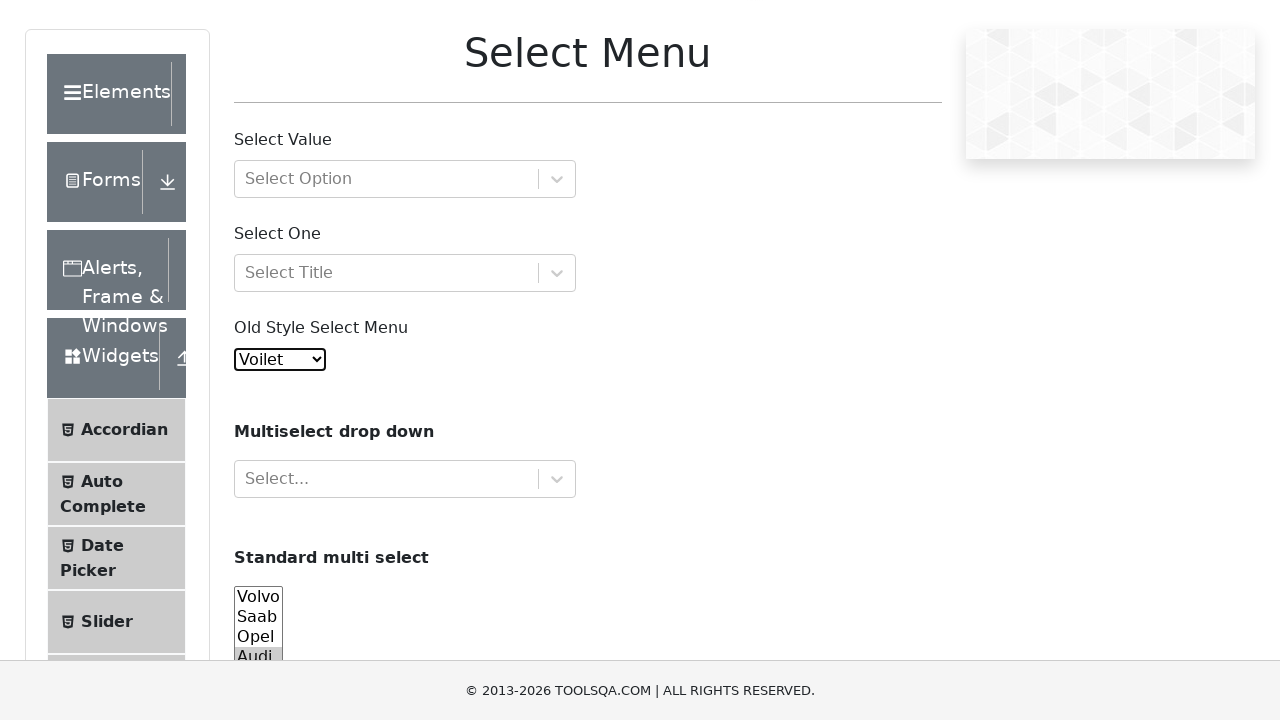